Tests that clicking the "Create free account" button opens a registration dialog with submit and Google auth buttons visible

Starting URL: https://app-test.ideoz.ai/

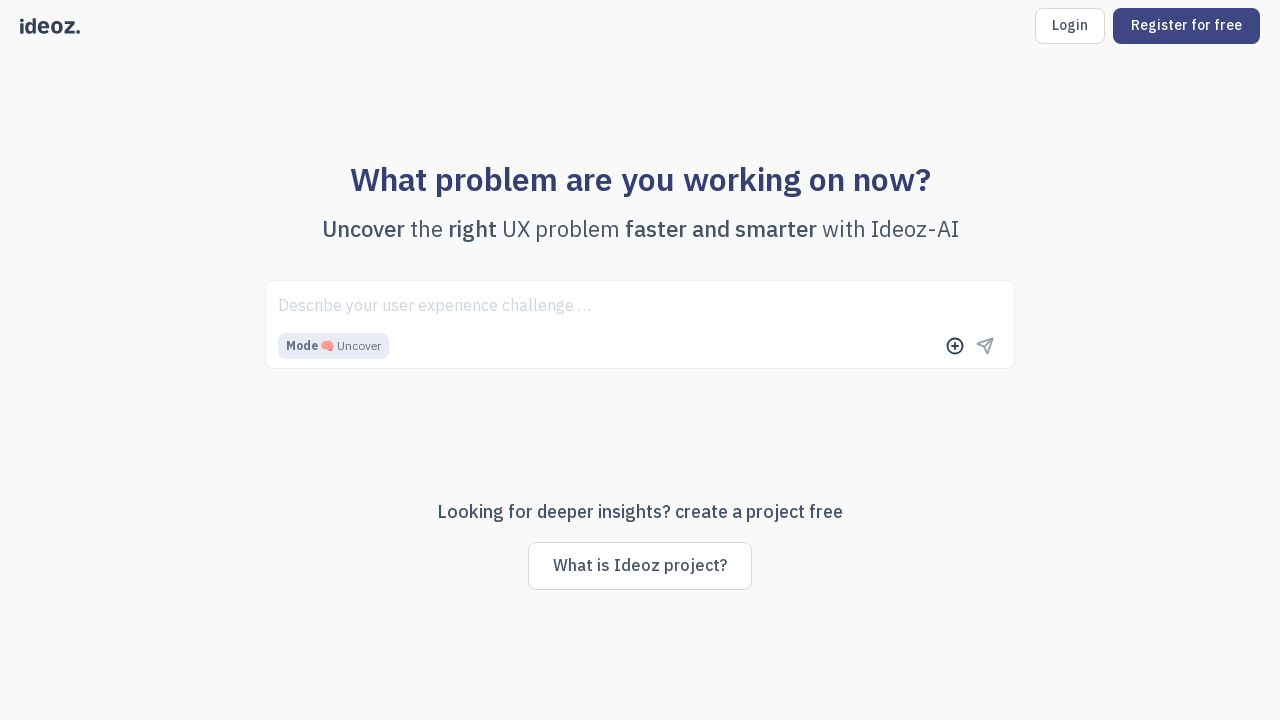

Navigated to https://app-test.ideoz.ai/
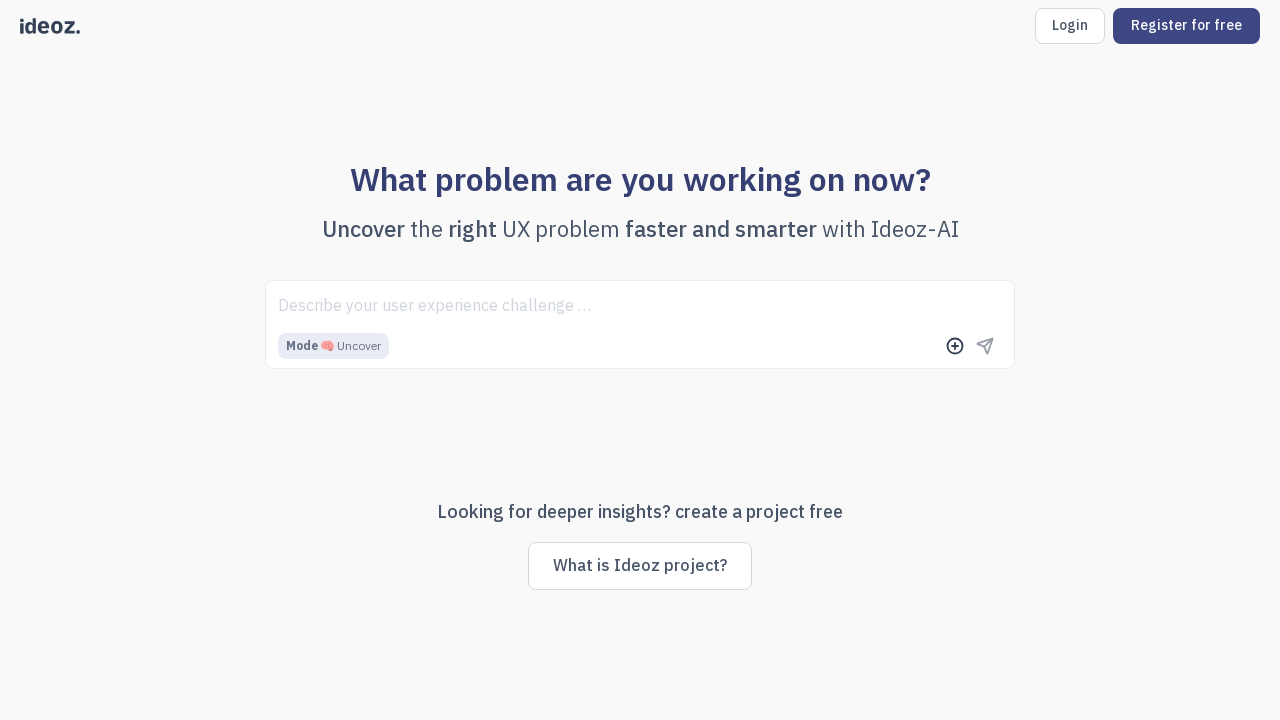

Clicked 'Create free account' button at (1186, 26) on [data-testid='btn-register']
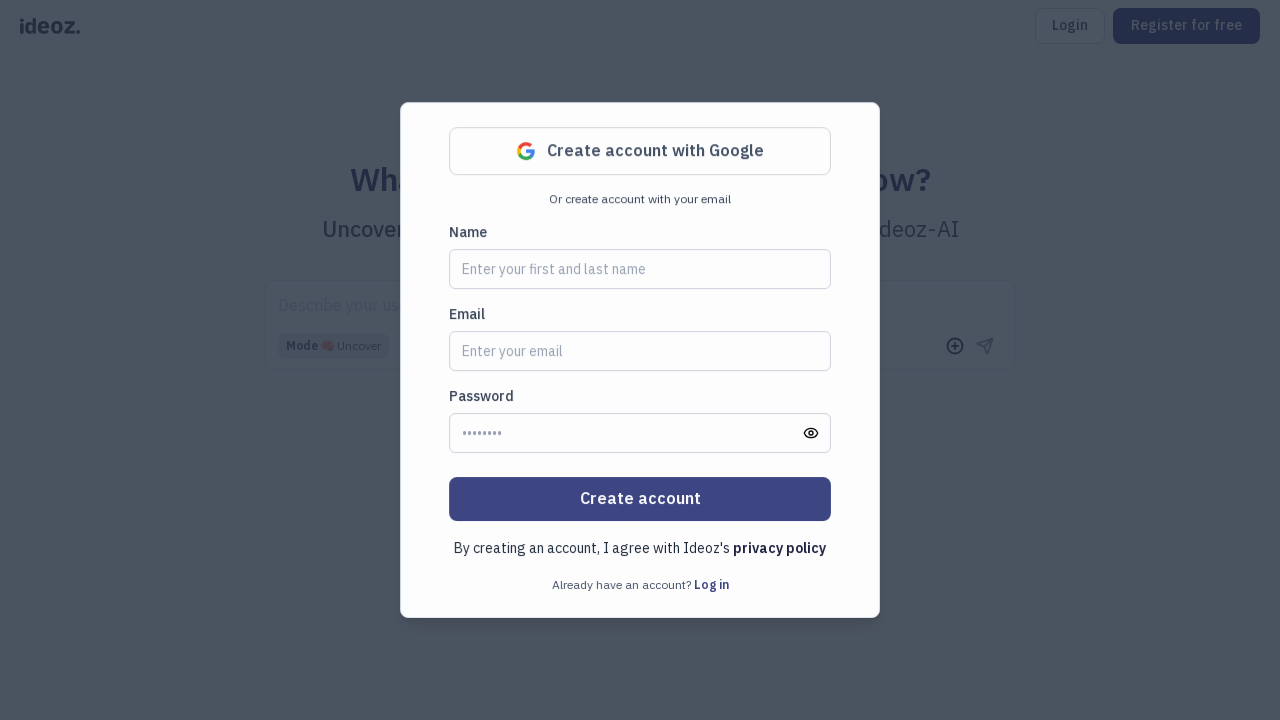

Registration dialog submit button became visible
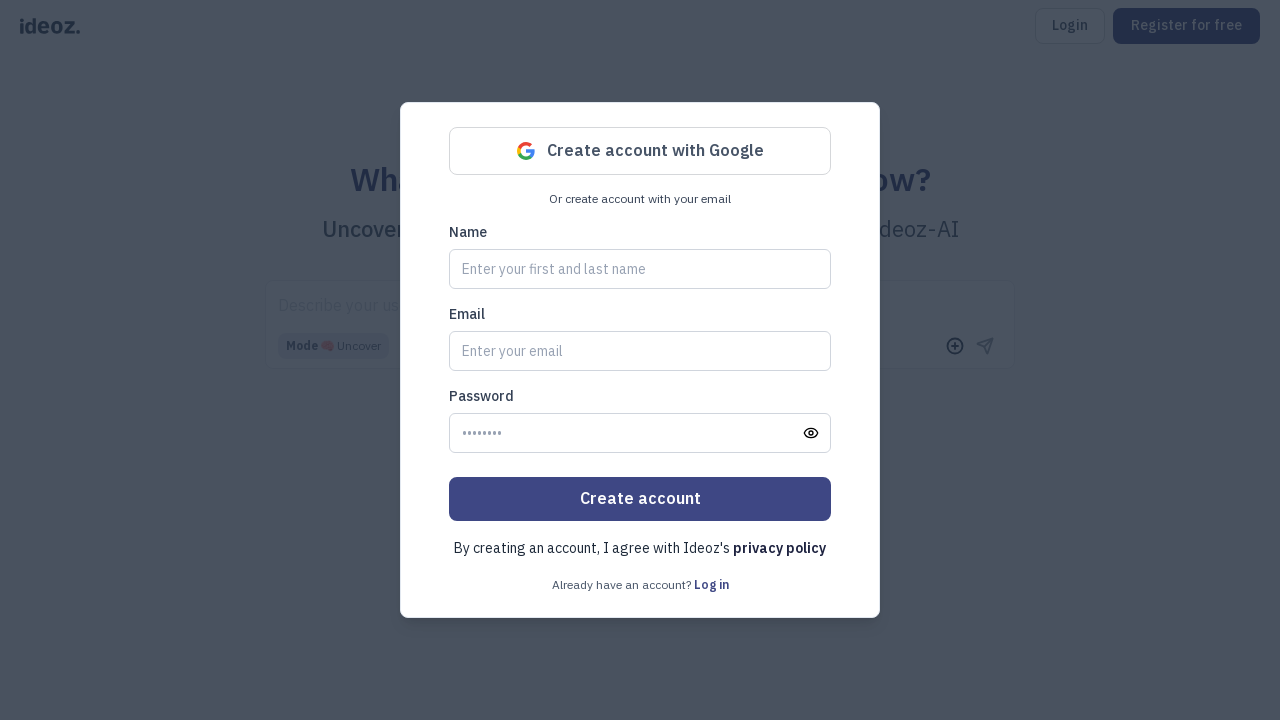

Google authentication button became visible in registration dialog
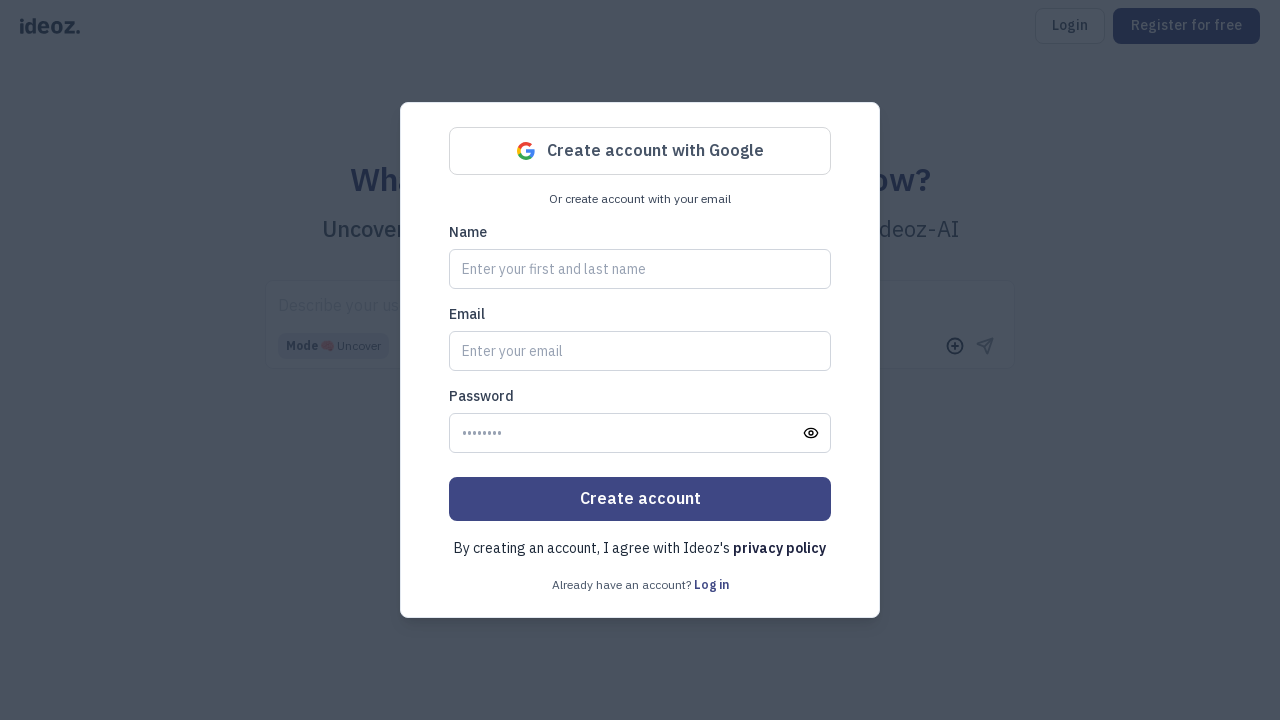

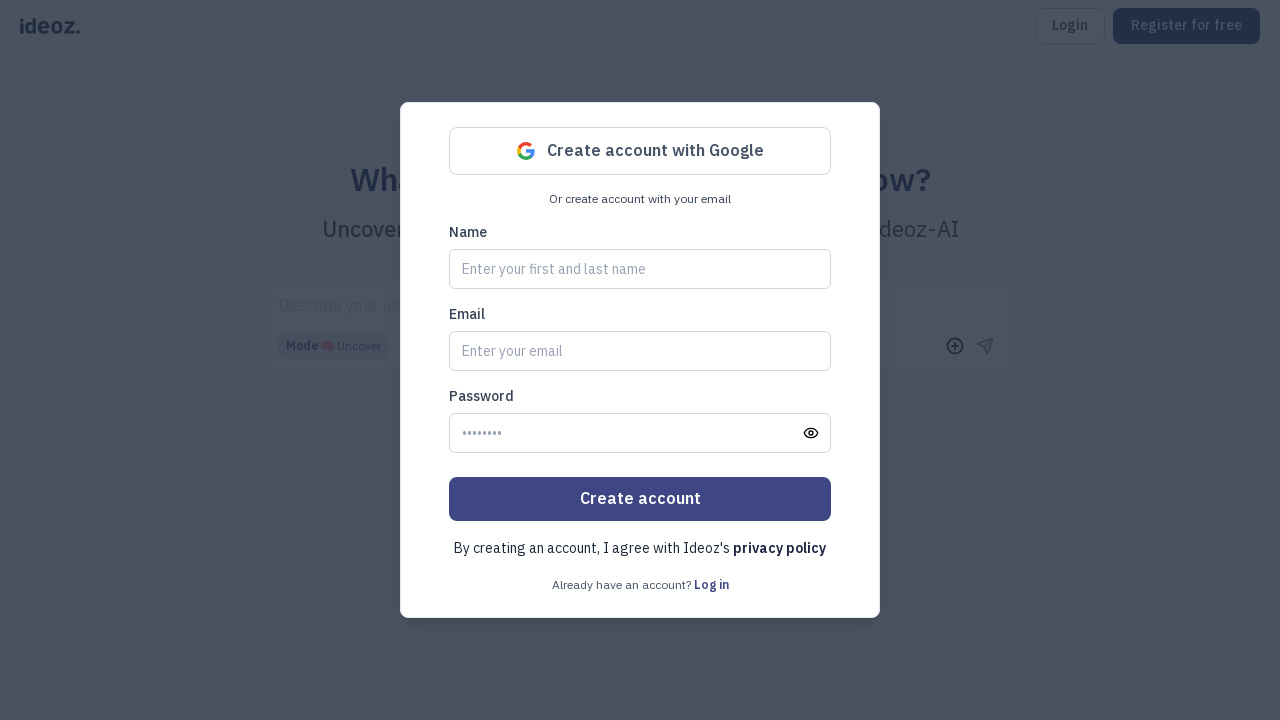